Tests the jQuery UI datepicker widget by filling a date value (07/07/2024) into the datepicker input field inside an iframe

Starting URL: https://jqueryui.com/datepicker/

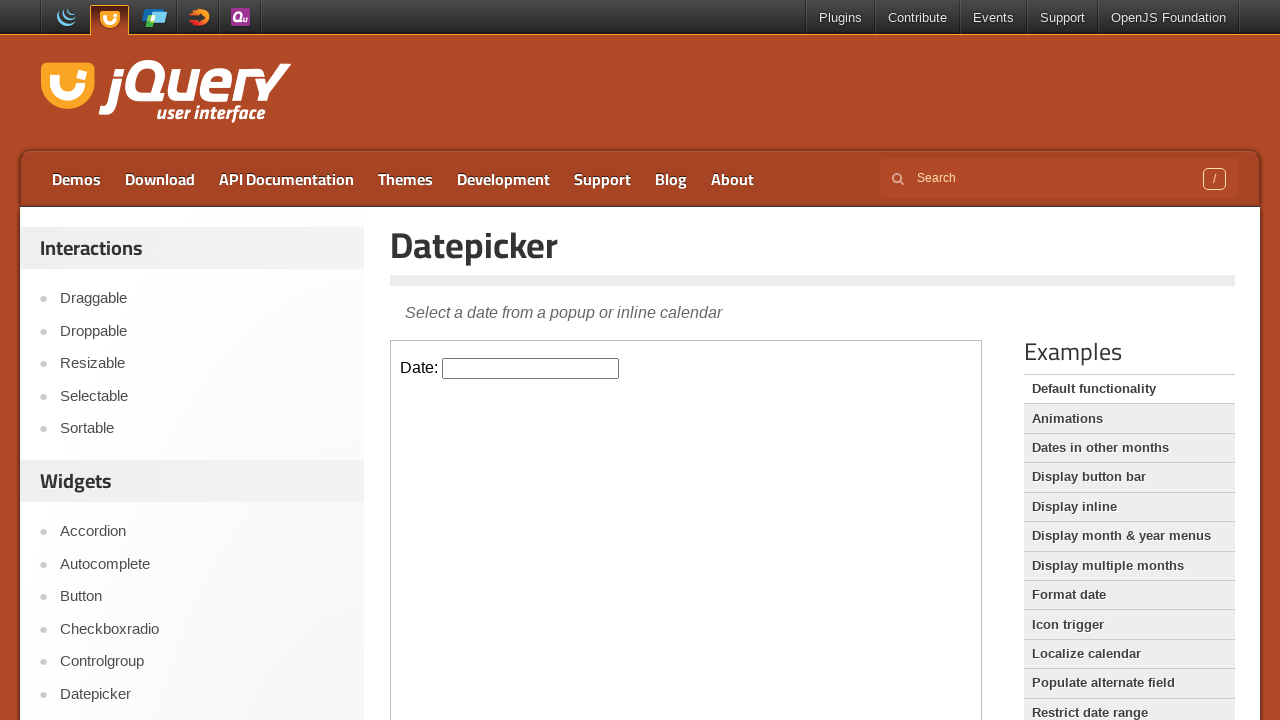

Waited for iframe to load
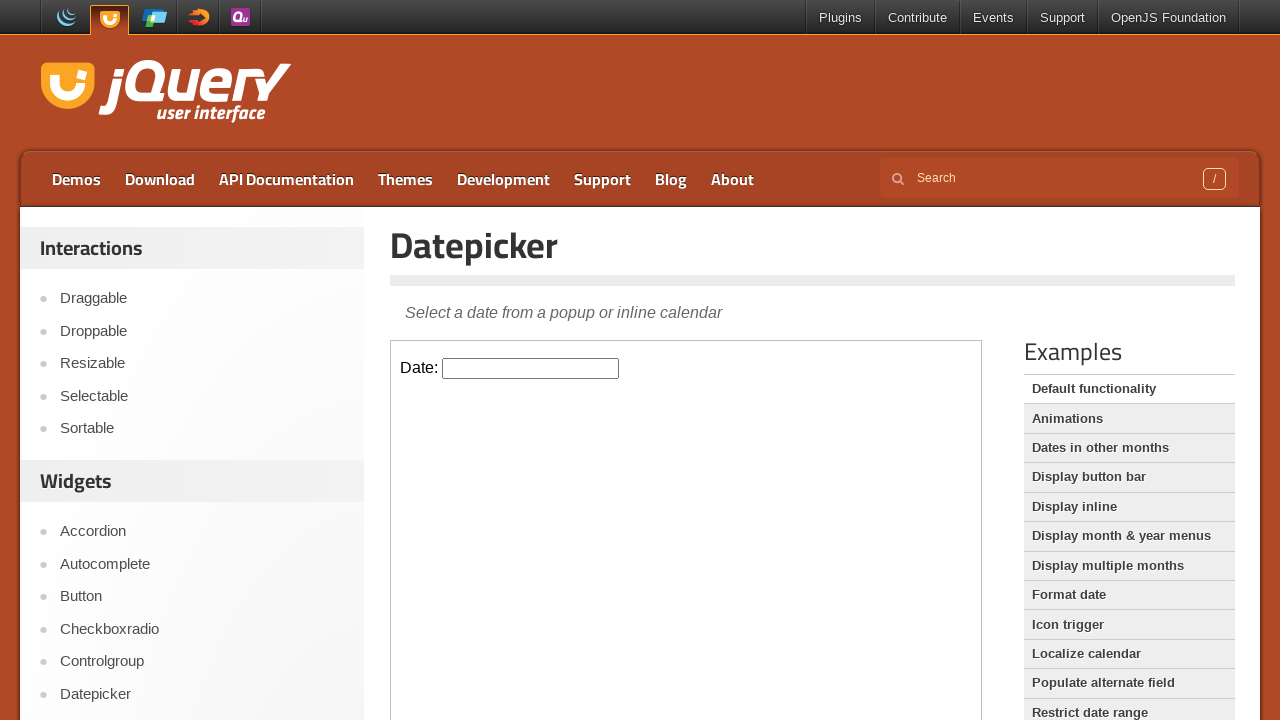

Filled datepicker input field with date 07/07/2024 on iframe >> internal:control=enter-frame >> #datepicker
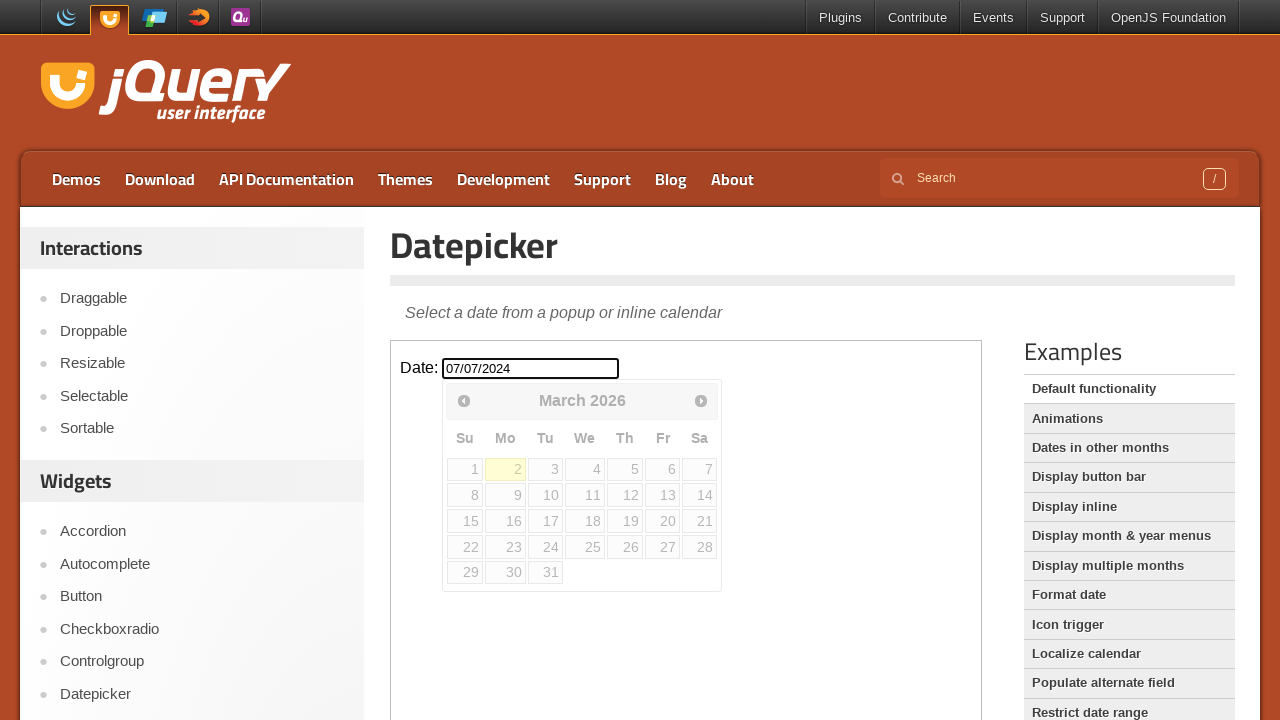

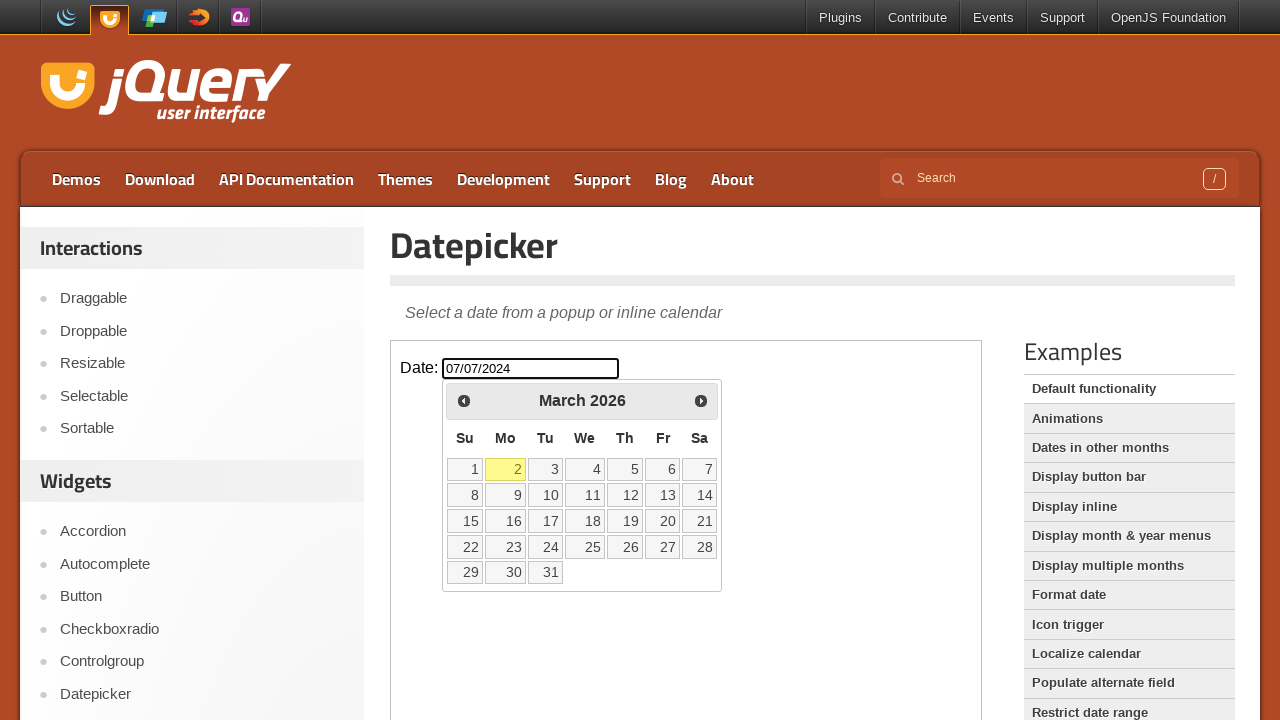